Tests the restaurant menu display functionality by clicking on the Menu section and verifying that menu items are visible on the page.

Starting URL: https://cbarnc.github.io/Group3-repo-projects/

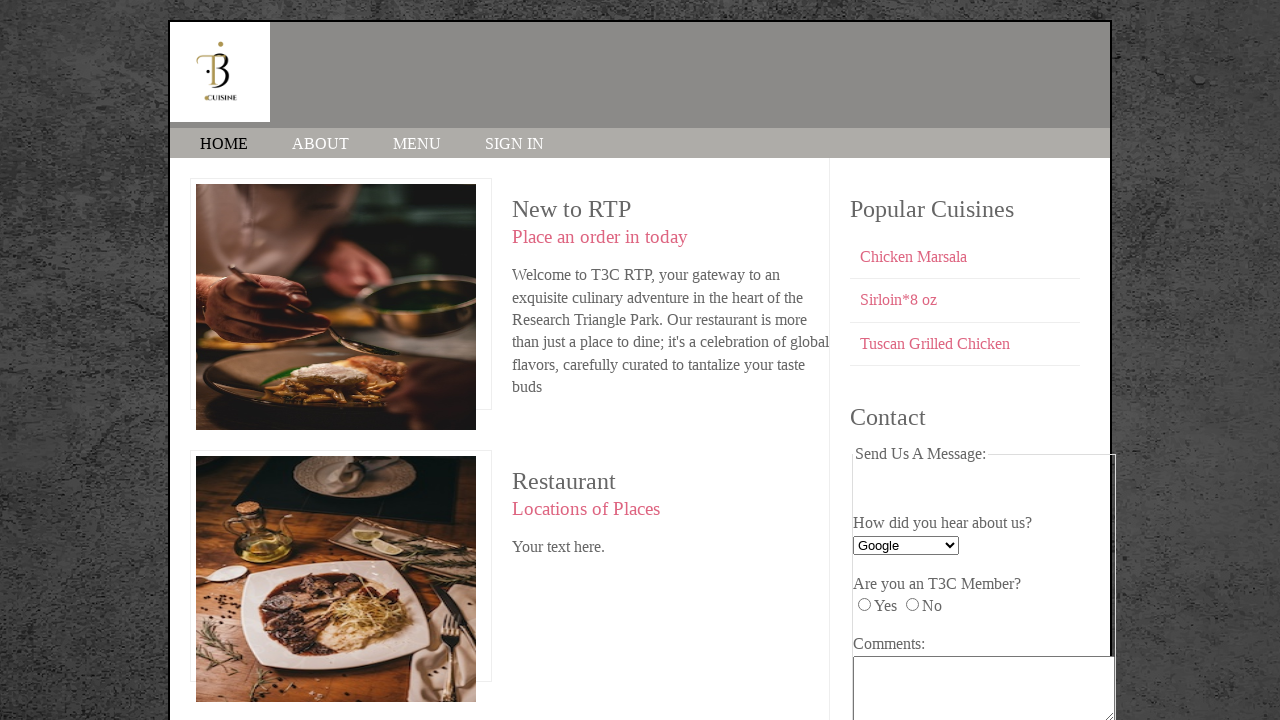

Clicked on the MENU link at (417, 144) on text=MENU
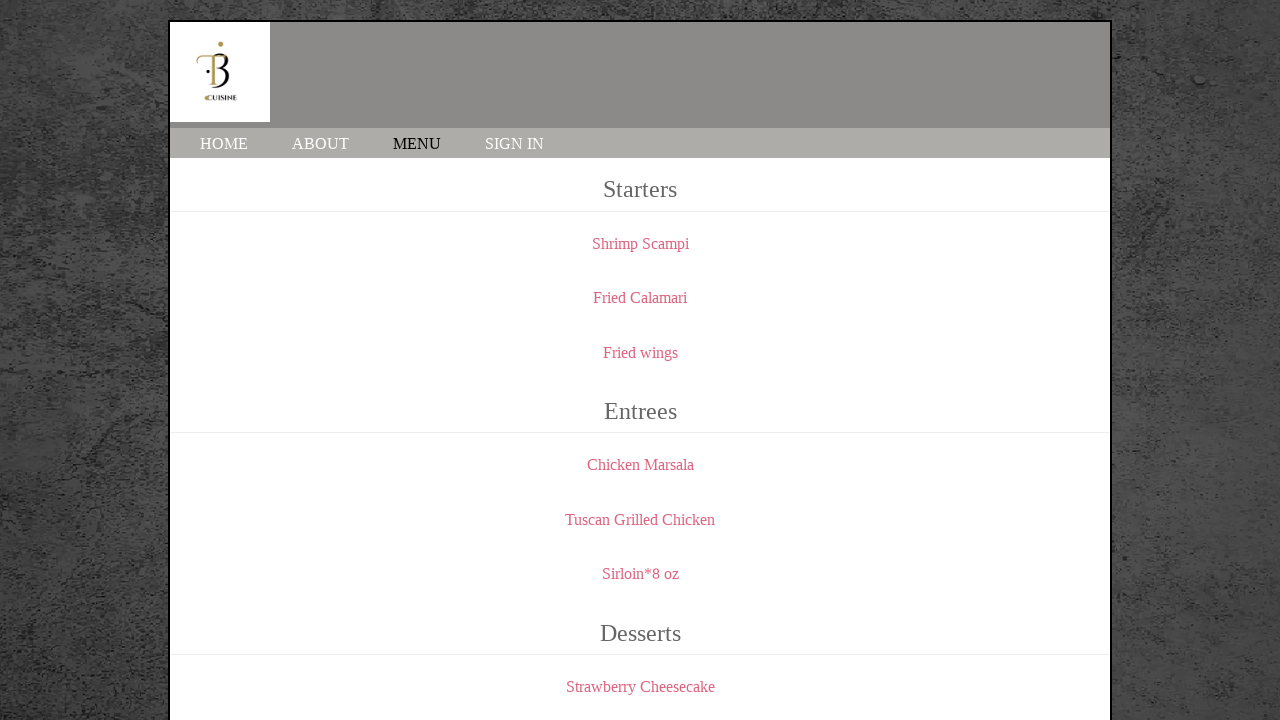

Menu section loaded and menu items are visible
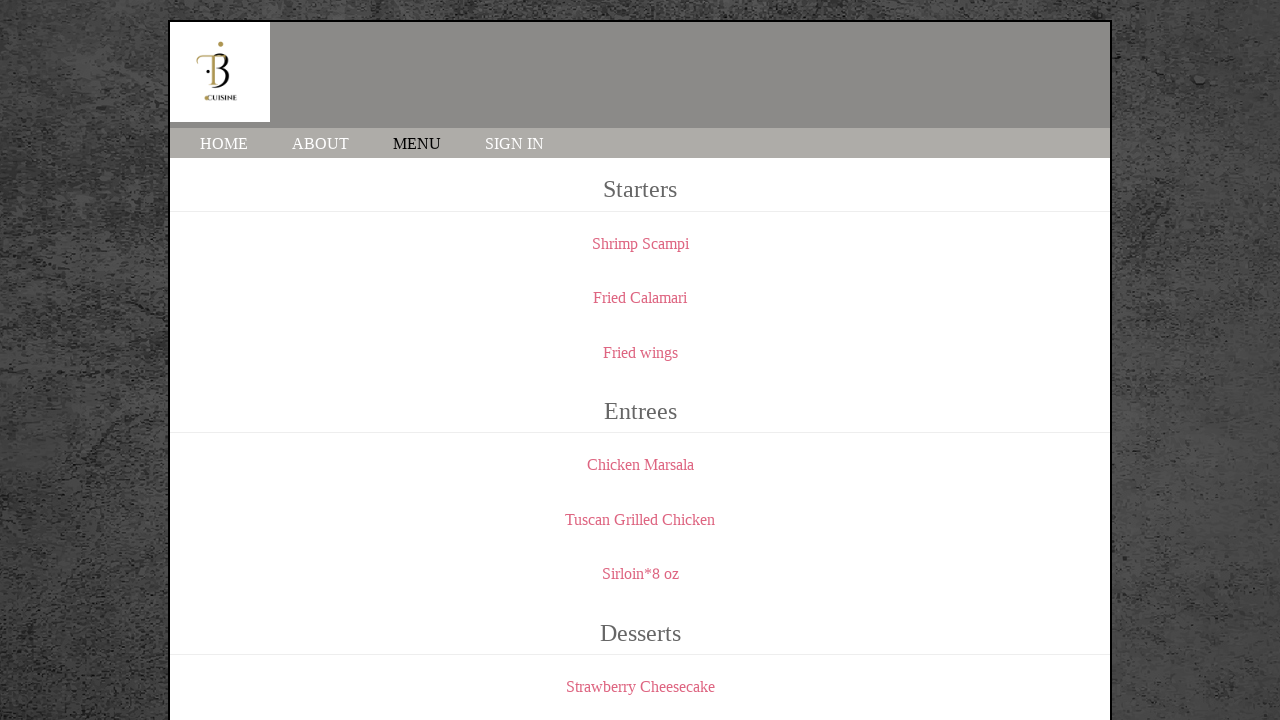

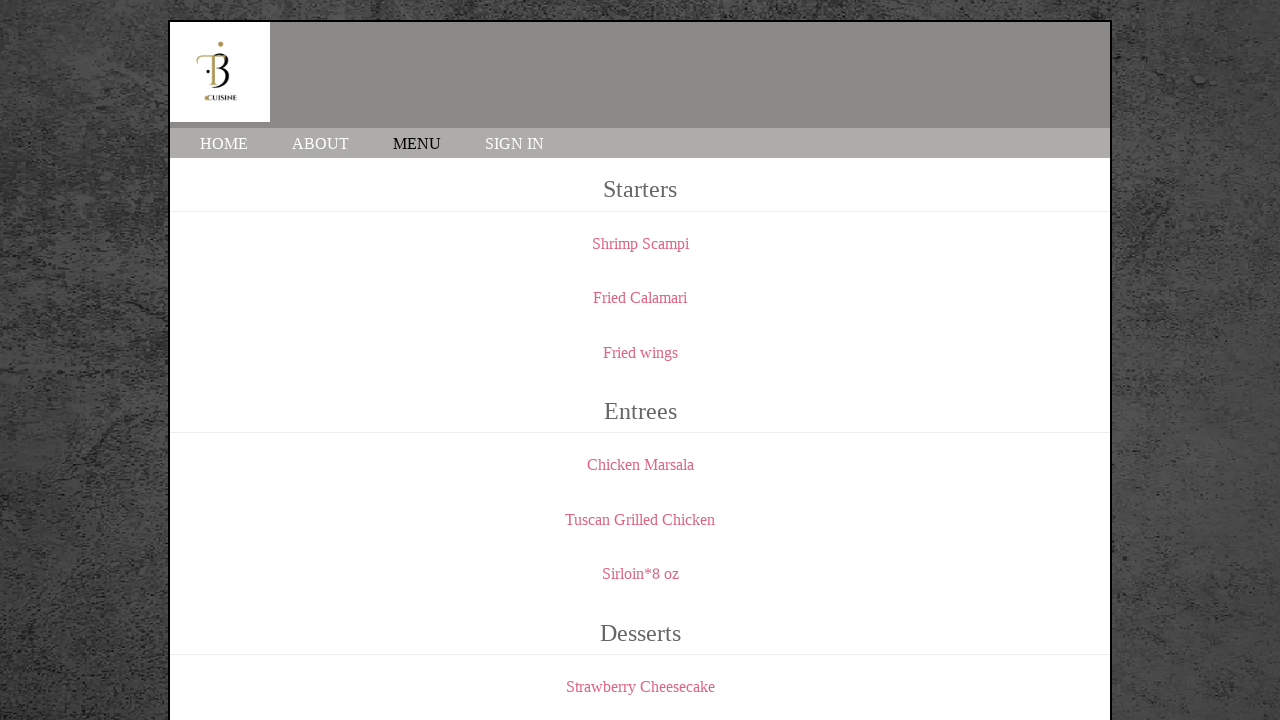